Tests the search/filter functionality on a vegetable offers page by entering "Rice" in the search field and verifying that all displayed items contain "Rice" in their name.

Starting URL: https://rahulshettyacademy.com/seleniumPractise/#/offers

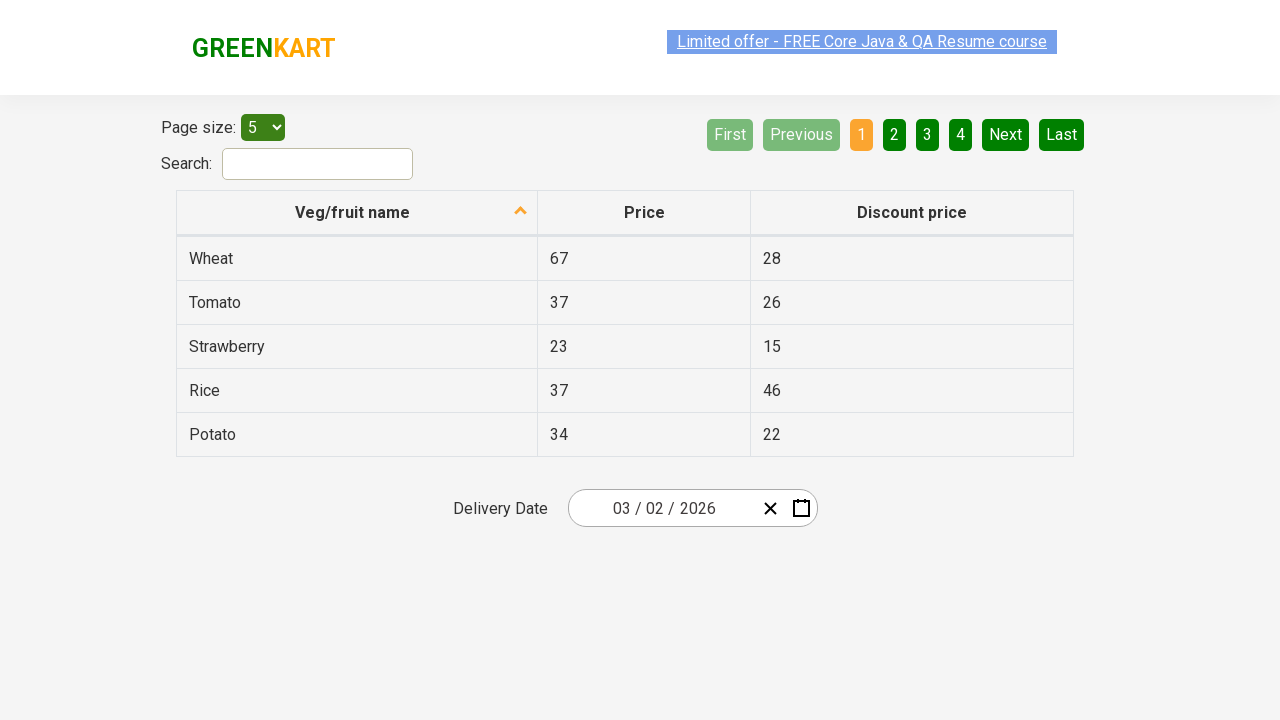

Entered 'Rice' in the search field to filter vegetables on #search-field
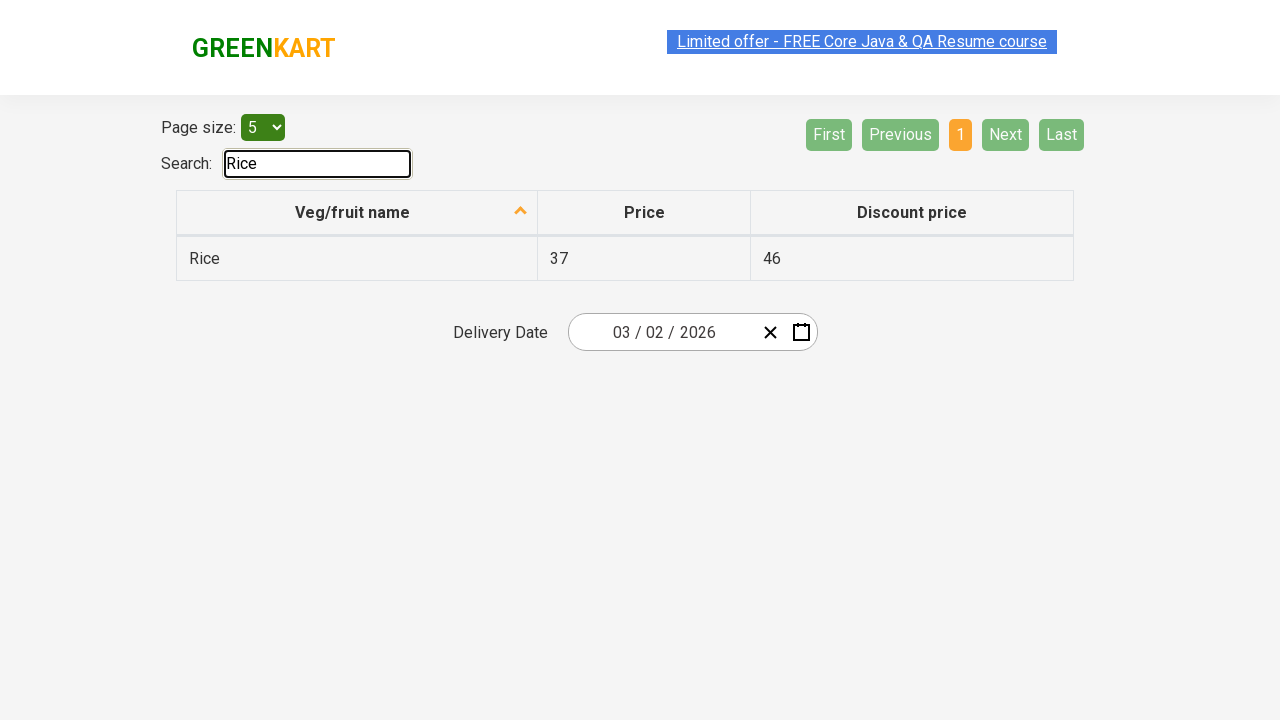

Waited for filter to apply to the vegetable offers table
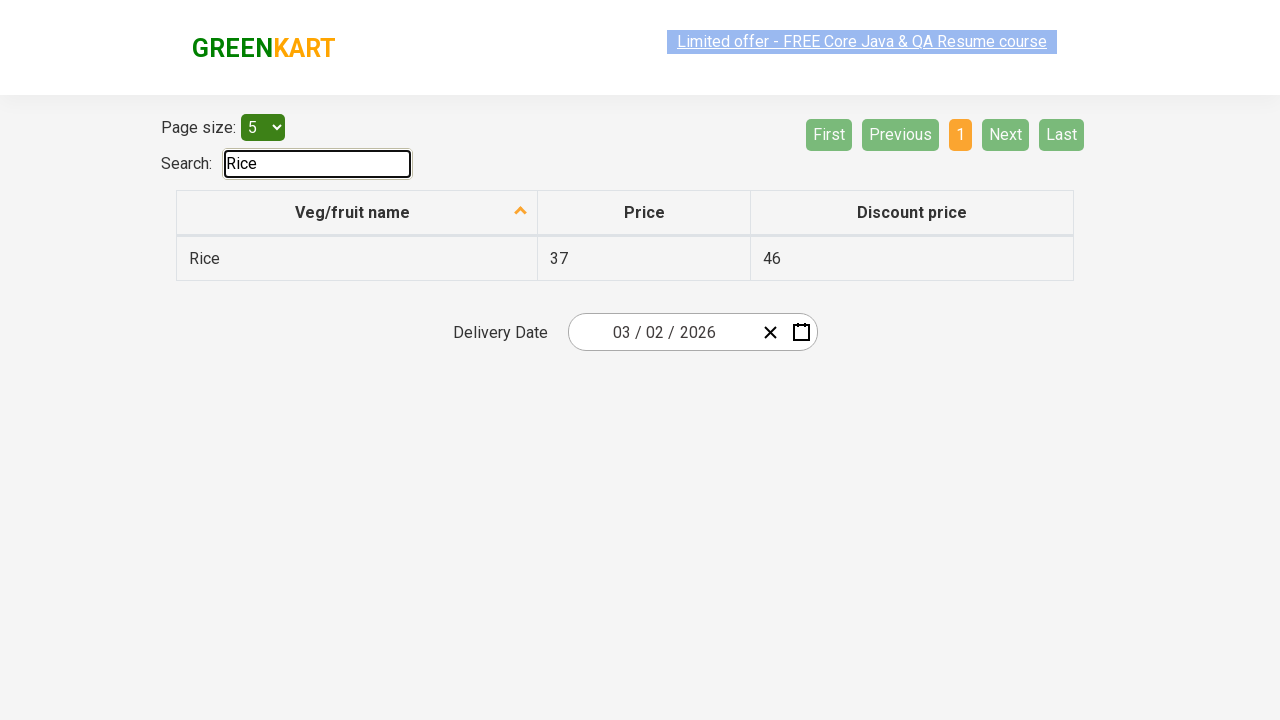

Retrieved all vegetable names from the filtered table results
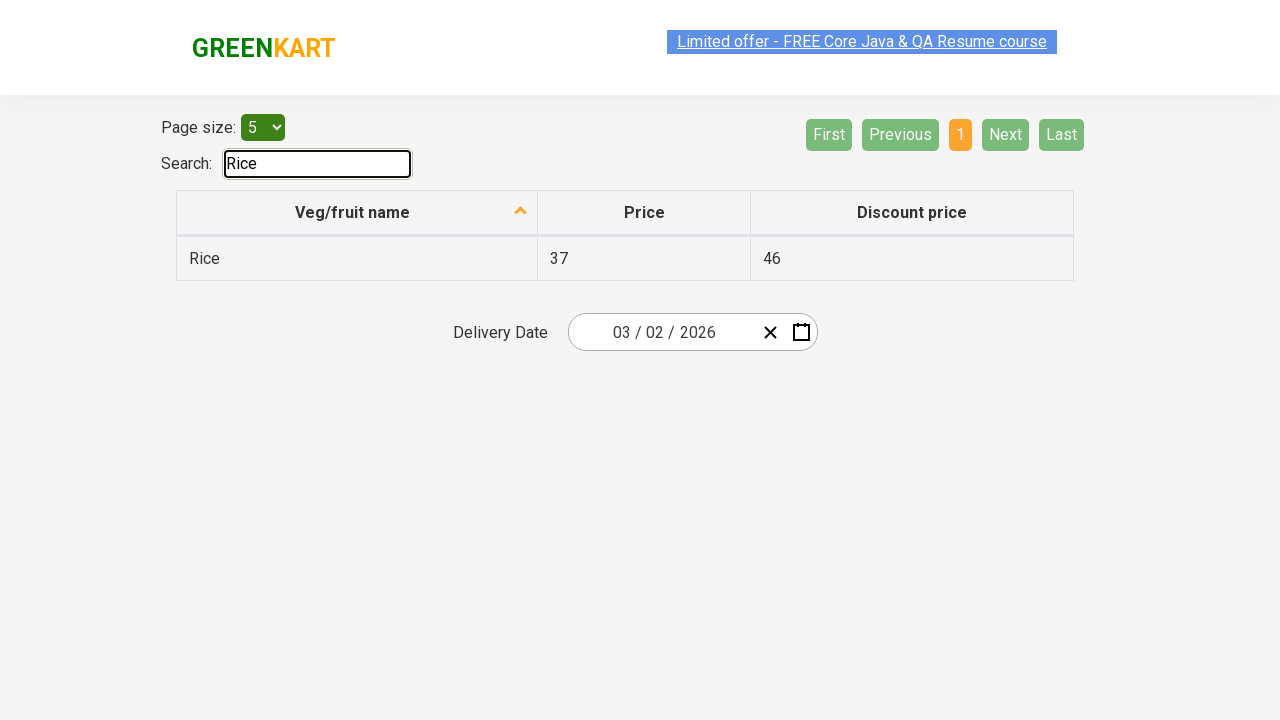

Verified that 'Rice' contains 'Rice'
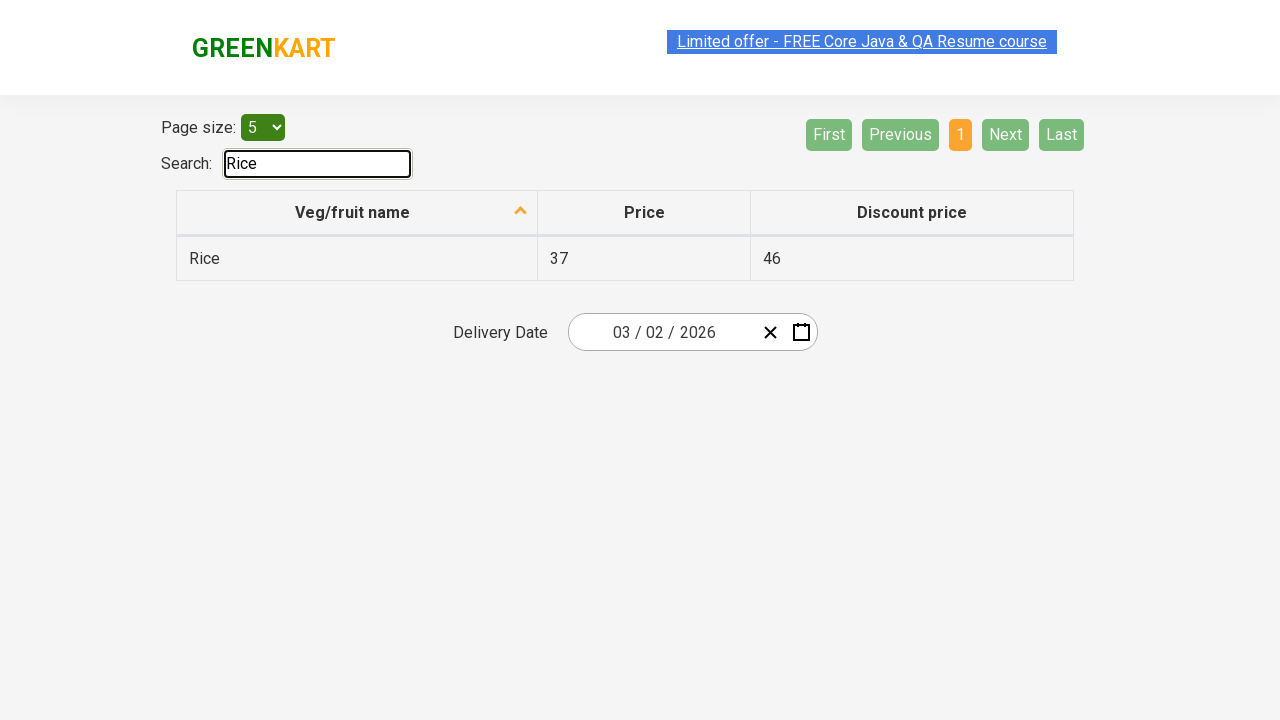

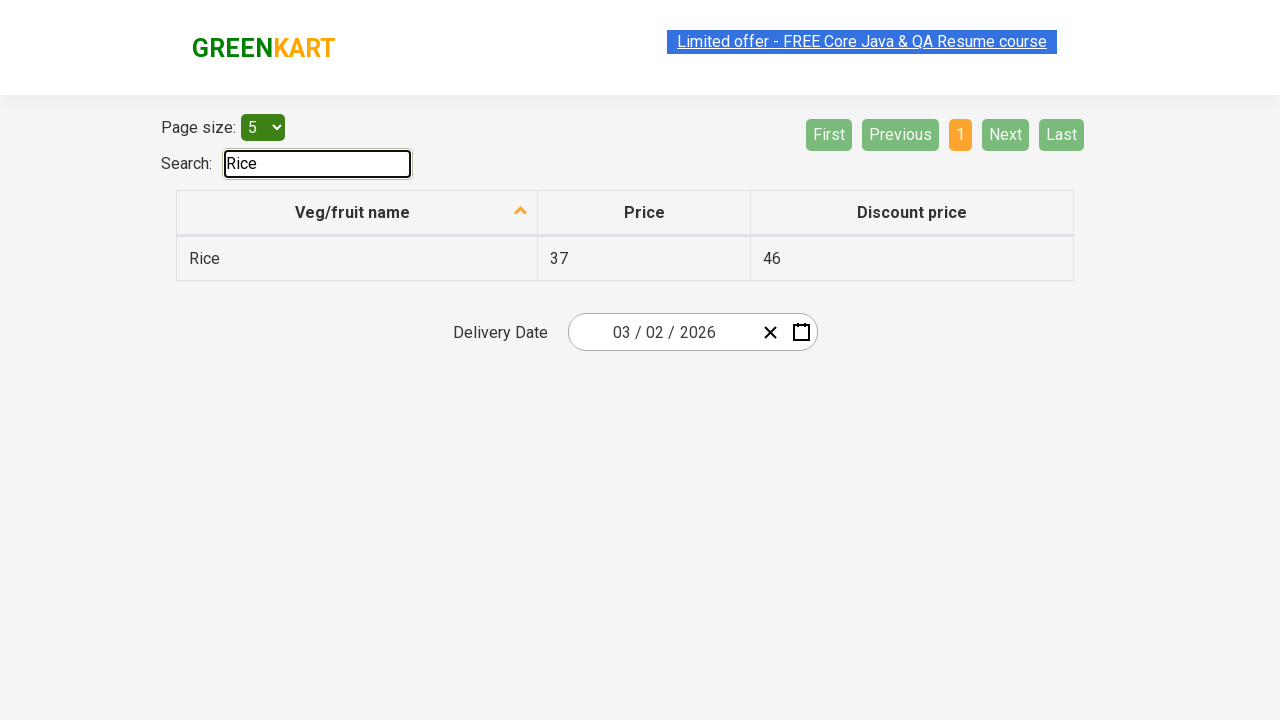